Tests a form submission on DemoQA by filling in full name, email, current address, and permanent address fields, then submitting the form and verifying the displayed results

Starting URL: https://demoqa.com/text-box

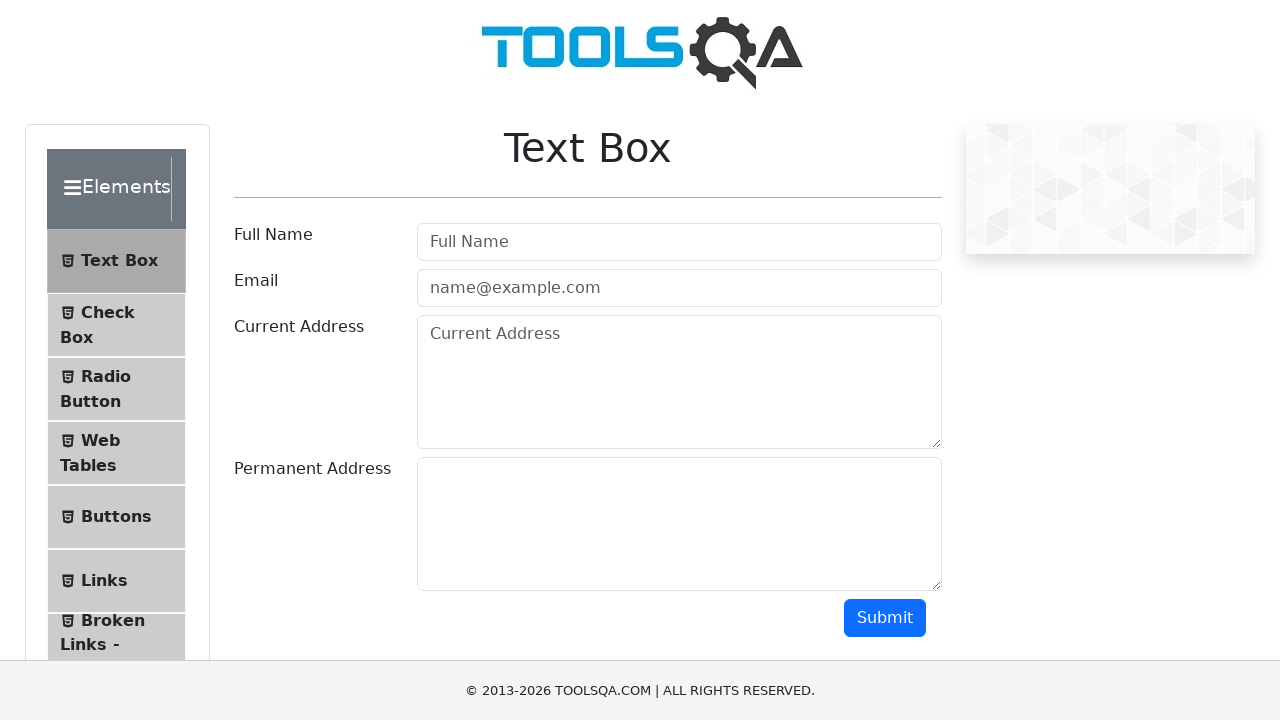

Filled full name field with 'Umutai Kamchybek' on //input[@placeholder='Full Name']
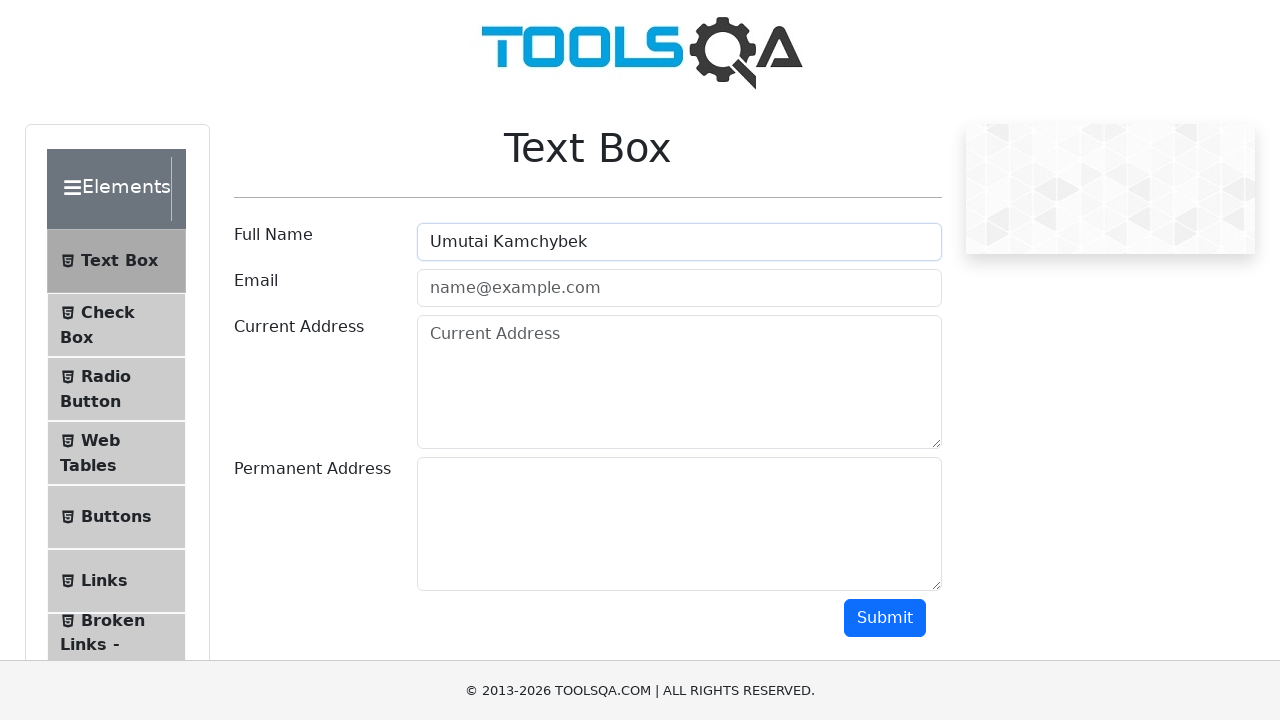

Filled email field with 'uma@techtorialacademy.com' on //input[@placeholder='name@example.com']
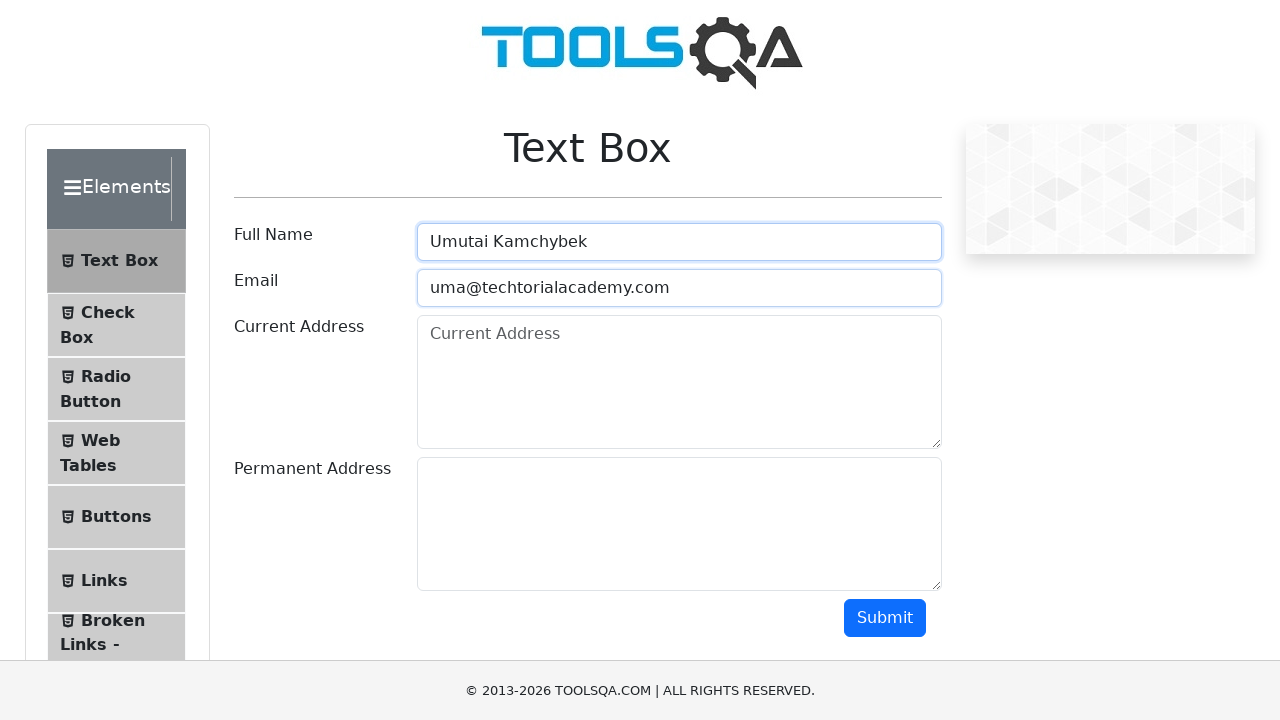

Filled current address field with '1234 W Fletcher St, Chicago, IL 60641' on //textarea[@placeholder='Current Address']
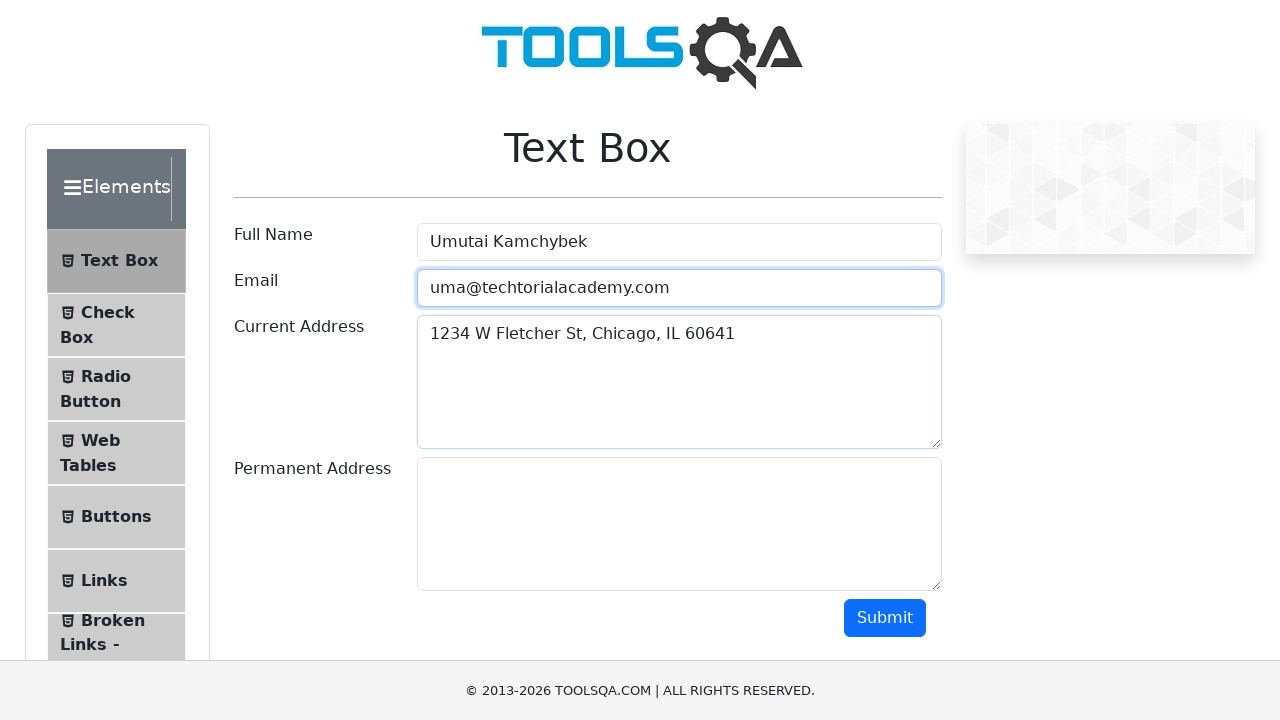

Filled permanent address field with '1234 W Fletcher St, Chicago, IL 60641' on //textarea[@id='permanentAddress']
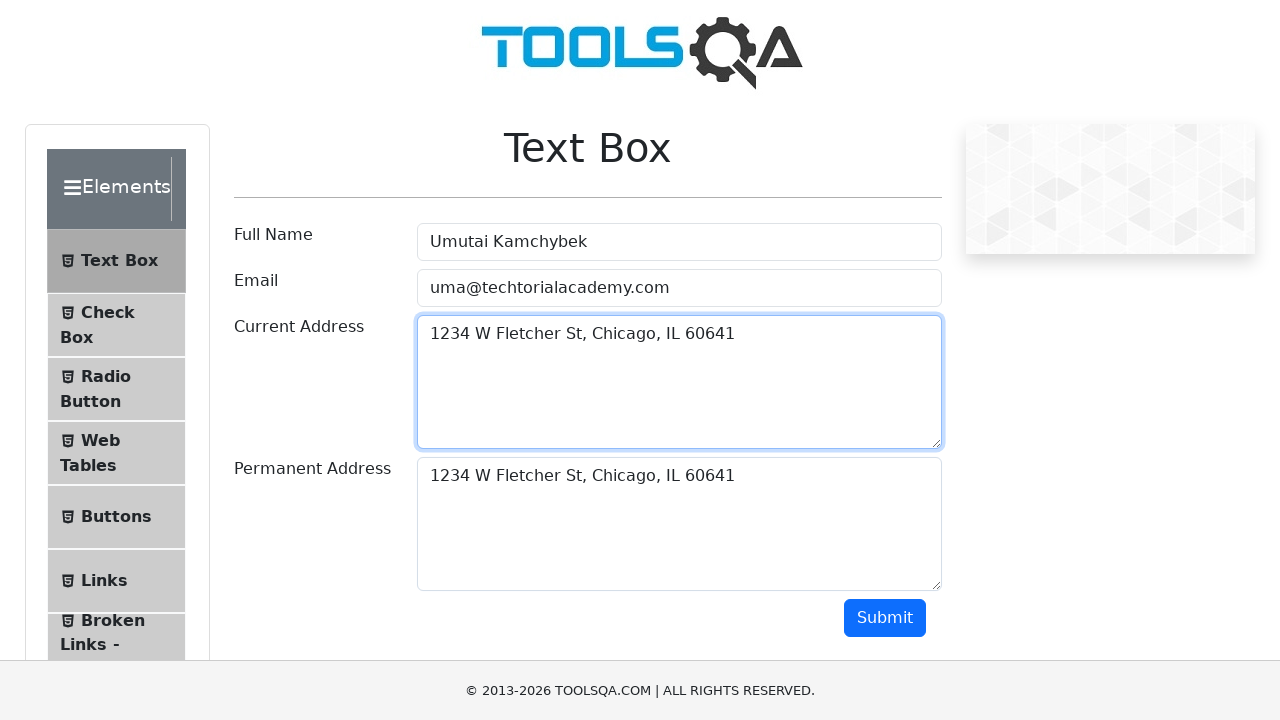

Scrolled submit button into view
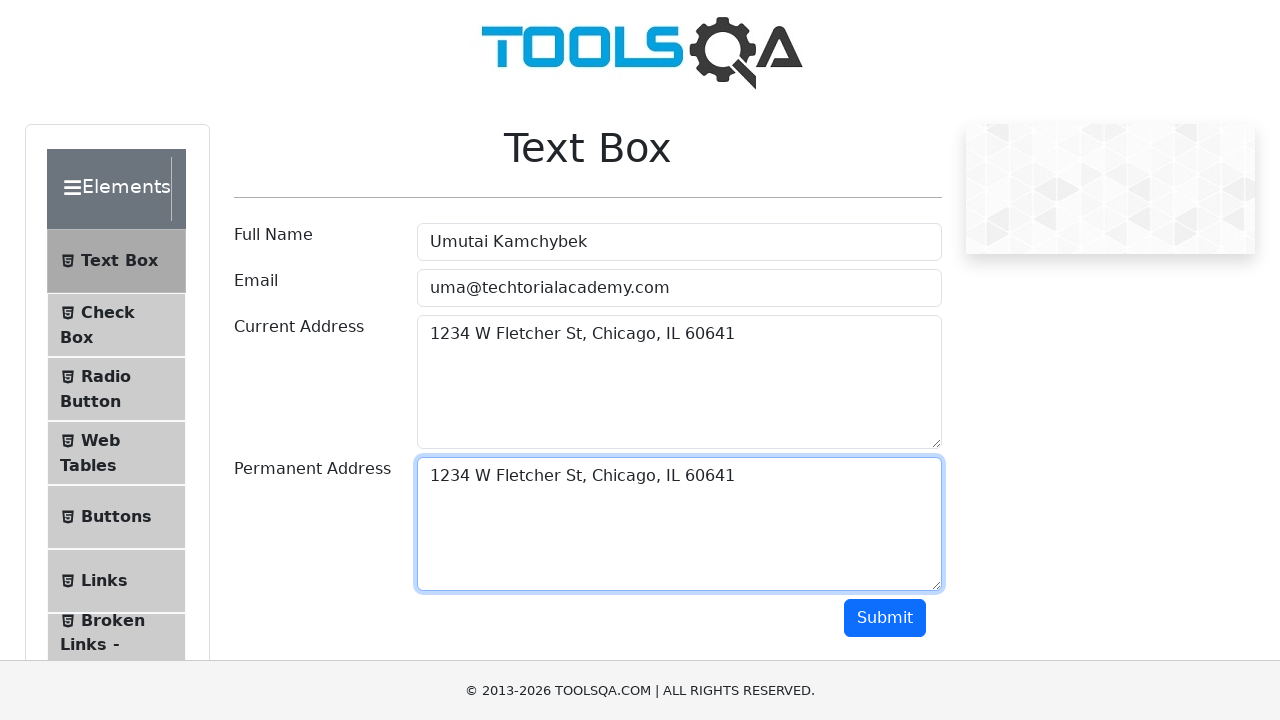

Clicked submit button to submit the form at (885, 618) on xpath=//button[@id='submit']
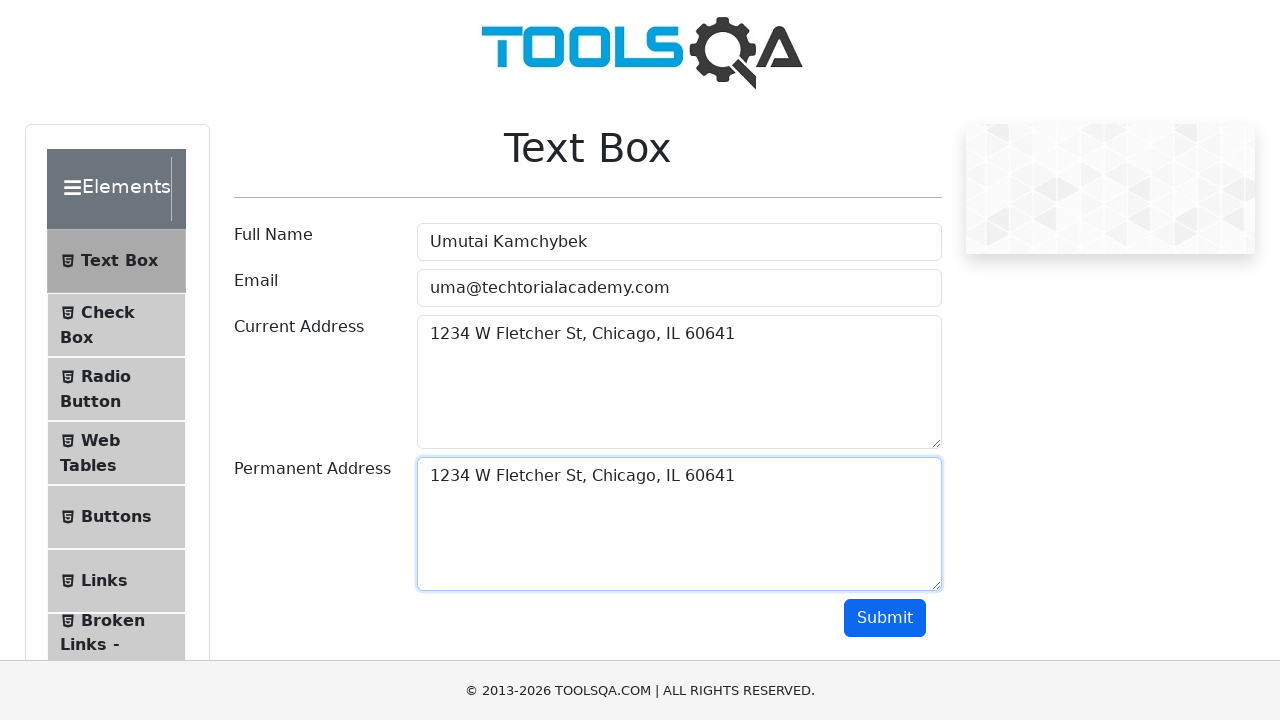

Form results loaded successfully
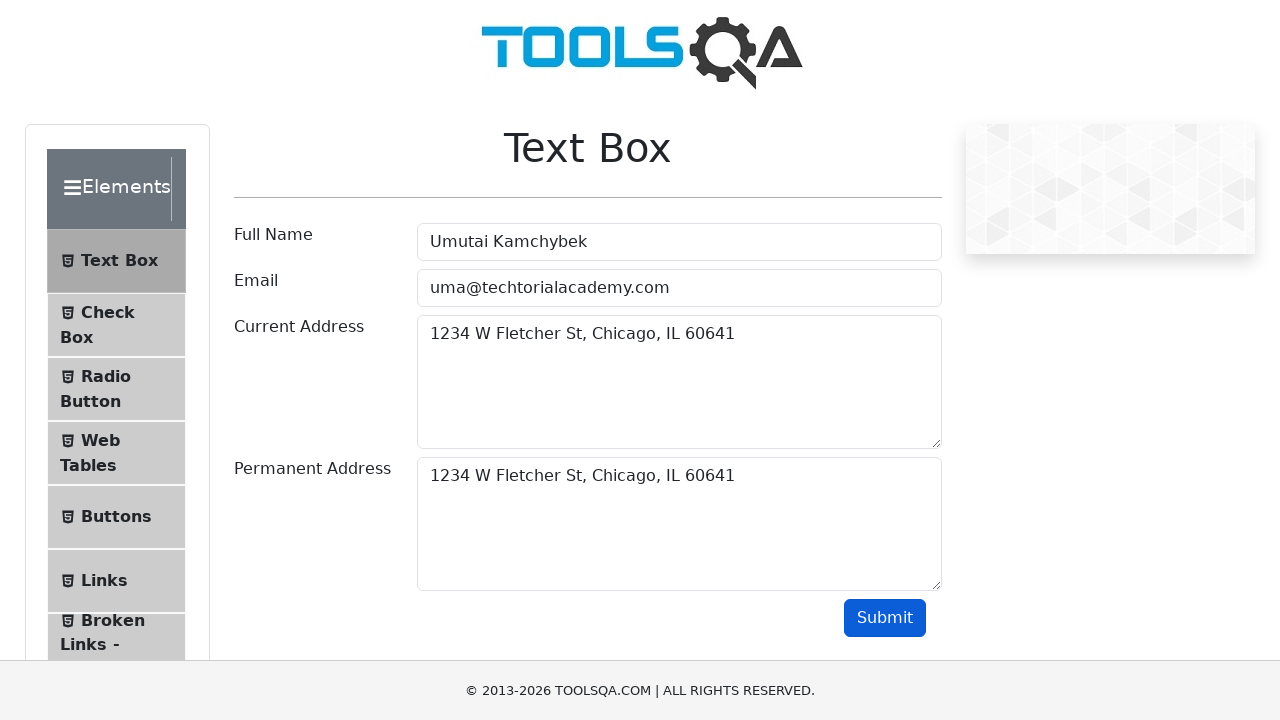

Retrieved name result from form submission
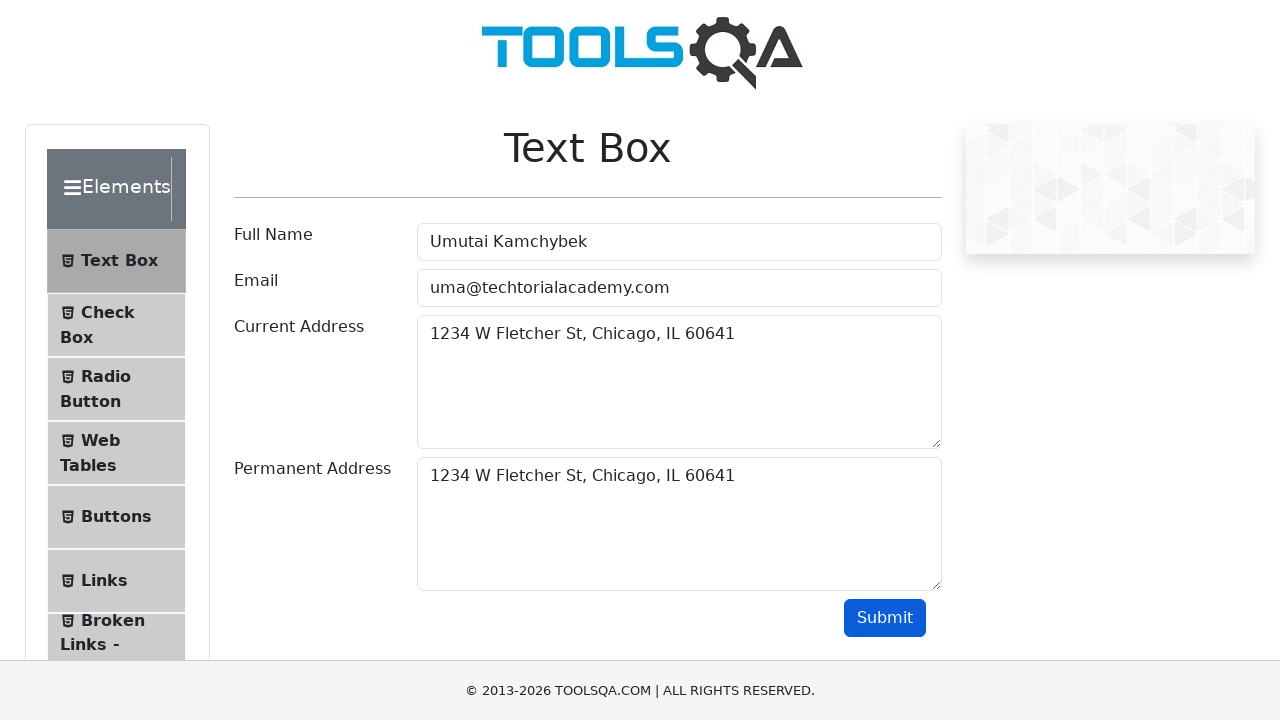

Verified name result displays 'Name:Umutai Kamchybek'
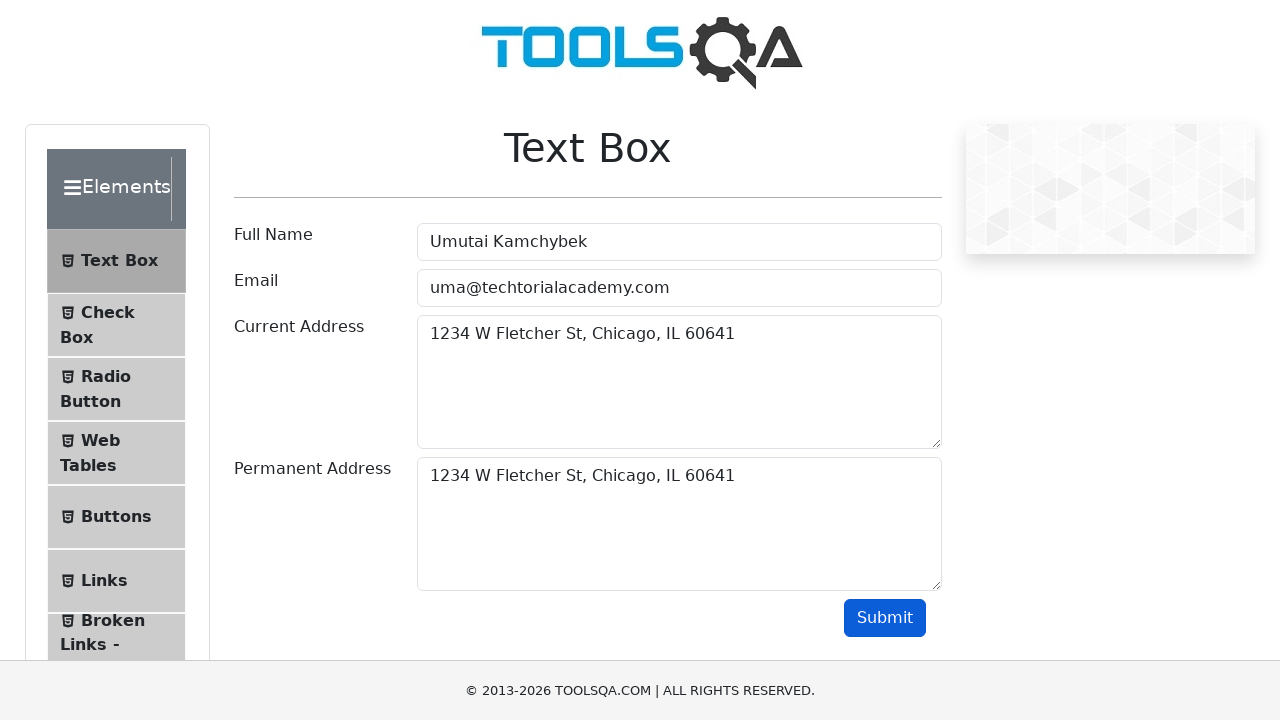

Retrieved email result from form submission
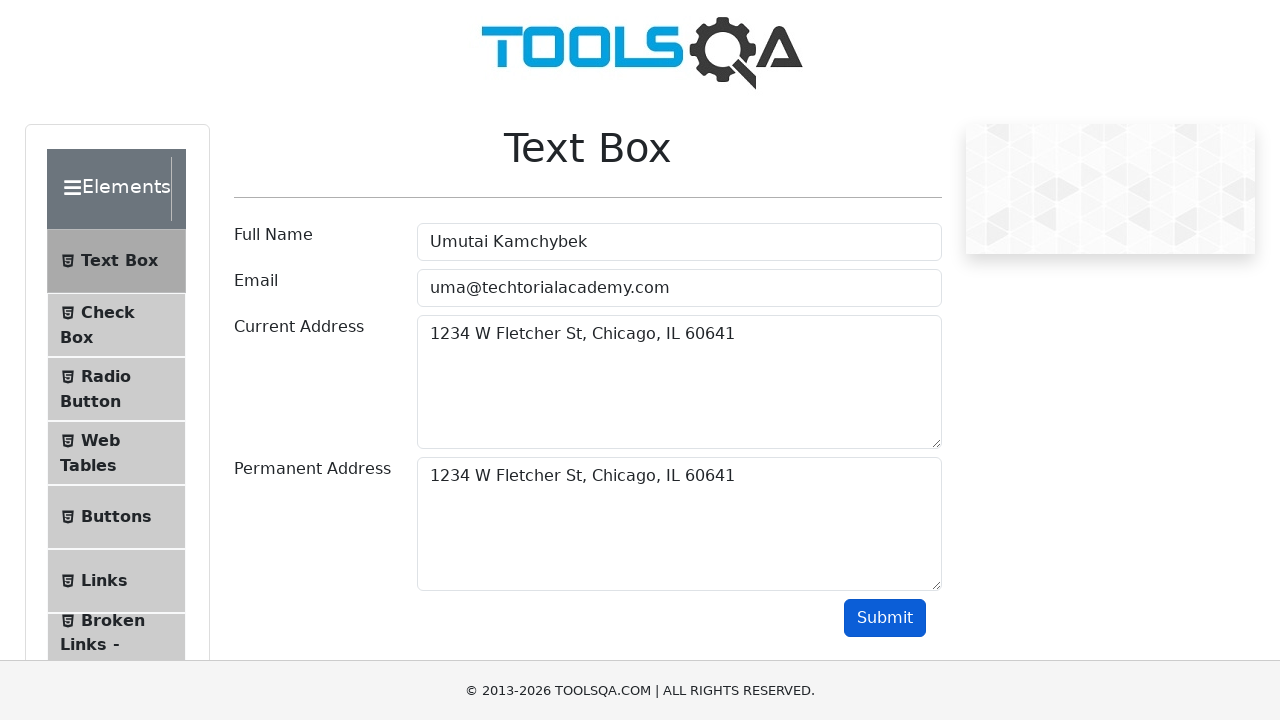

Verified email result displays 'Email:uma@techtorialacademy.com'
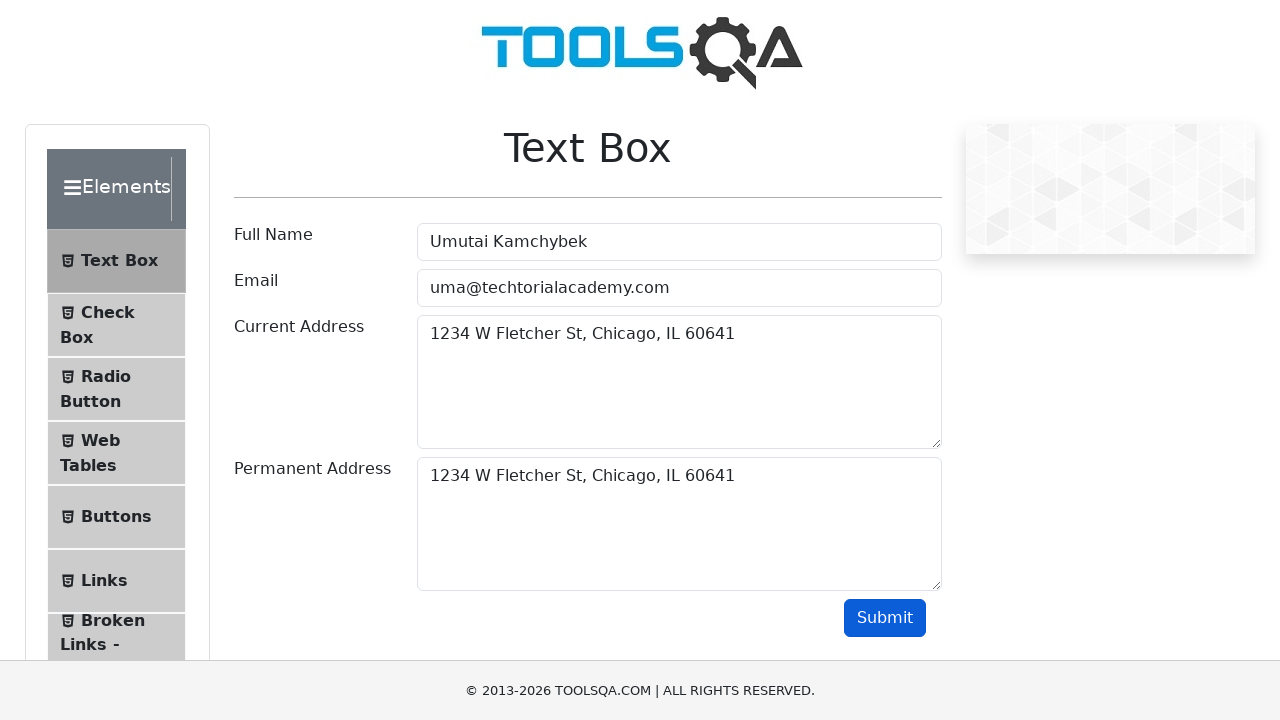

Retrieved current address result from form submission
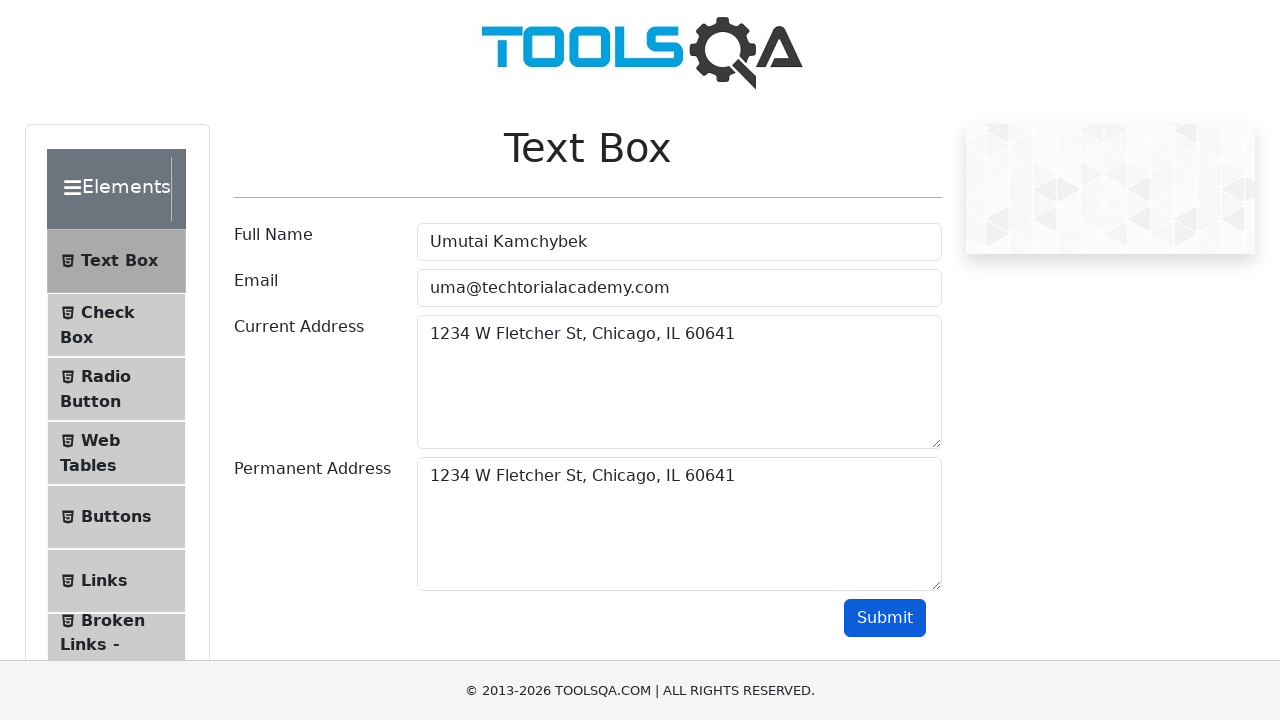

Verified current address result displays '1234 W Fletcher St, Chicago, IL 60641'
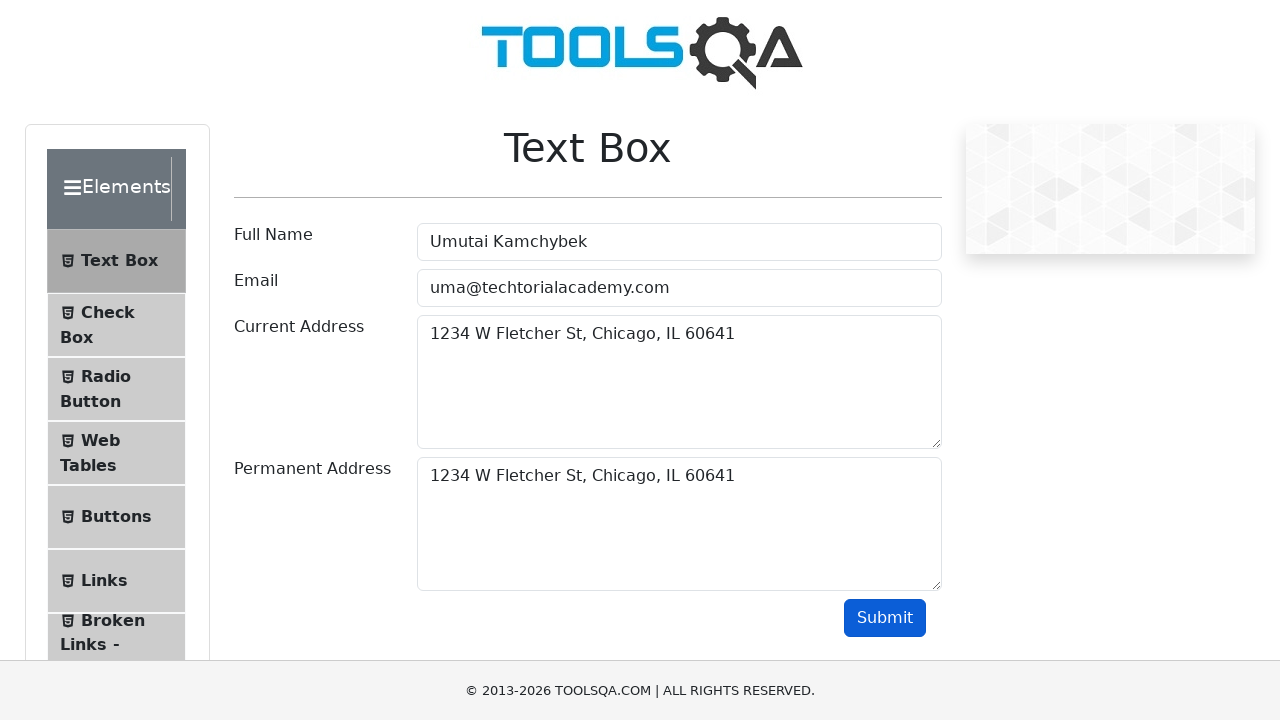

Retrieved permanent address result from form submission
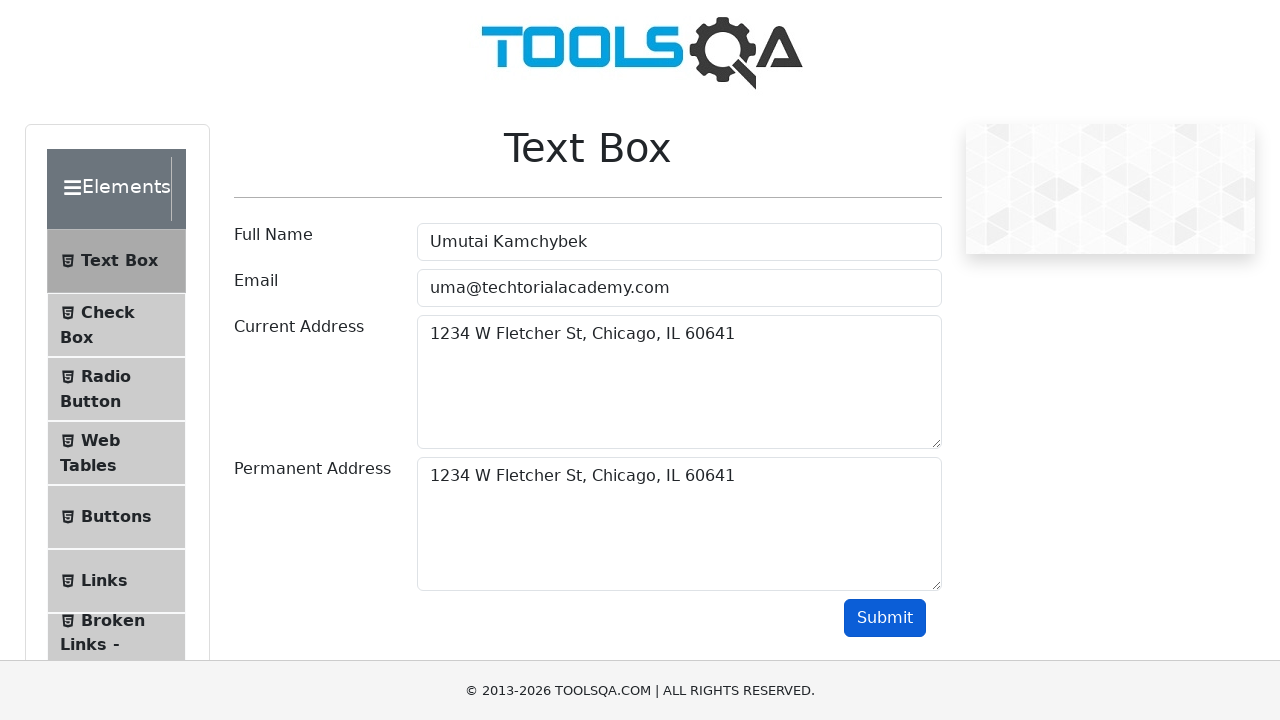

Verified permanent address result displays '1234 W Fletcher St, Chicago, IL 60641'
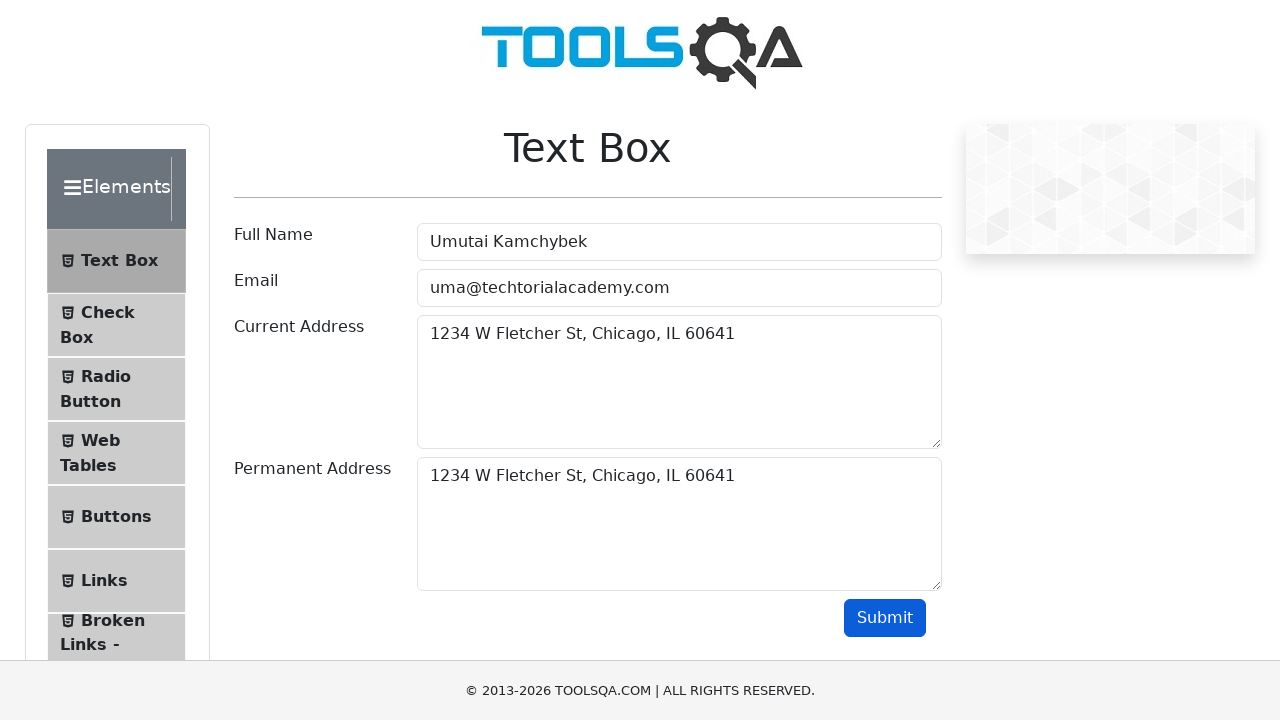

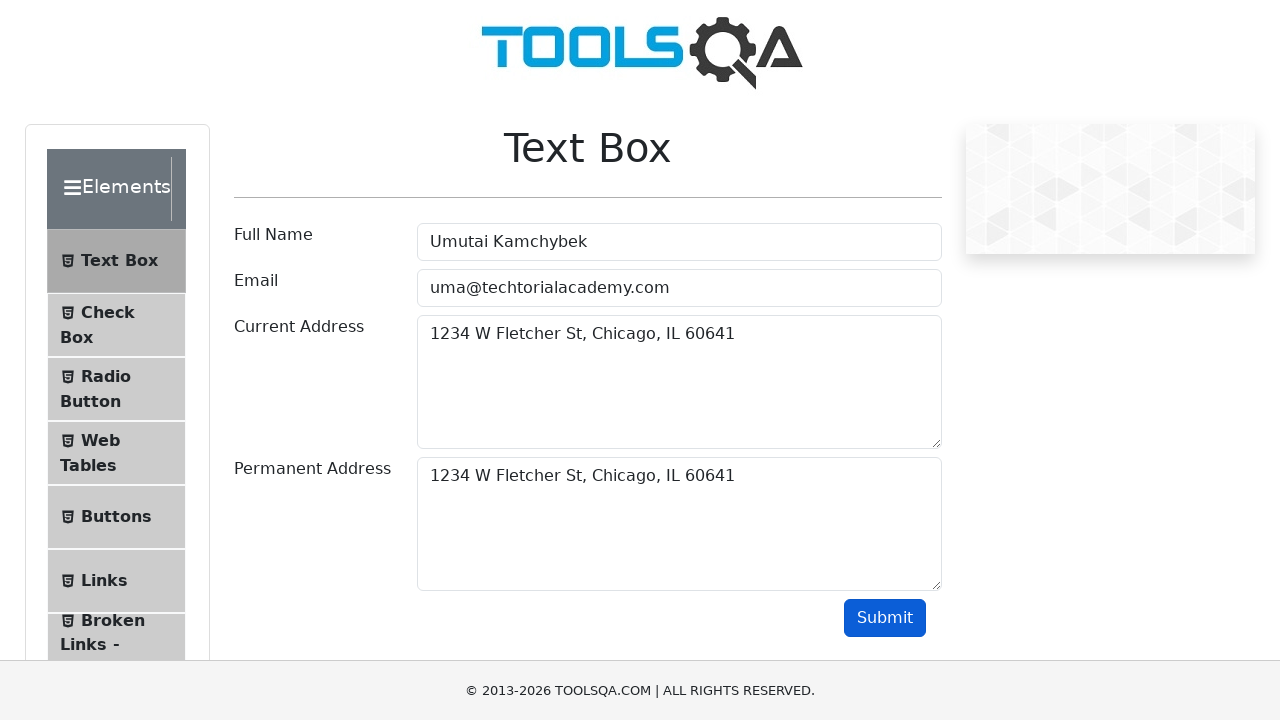